Tests text box form filling by navigating to the text box section and entering name and email values

Starting URL: https://demoqa.com/elements

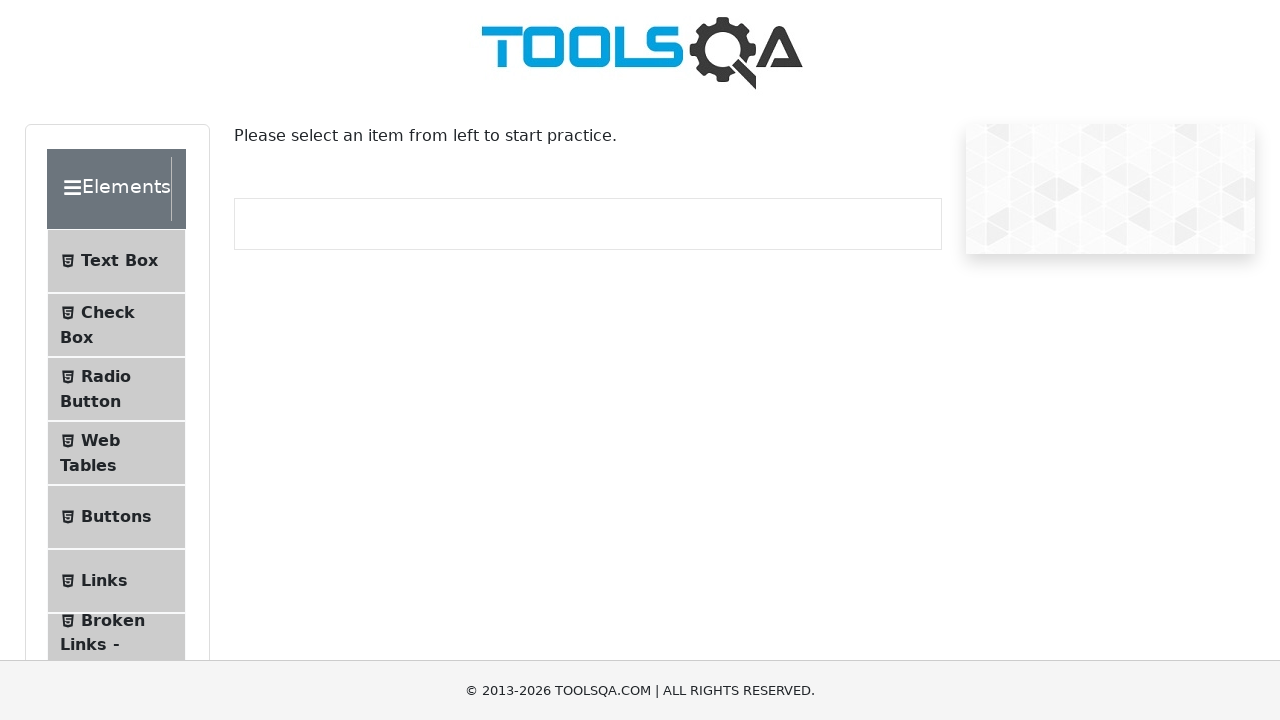

Clicked on Text Box menu item at (119, 261) on .text
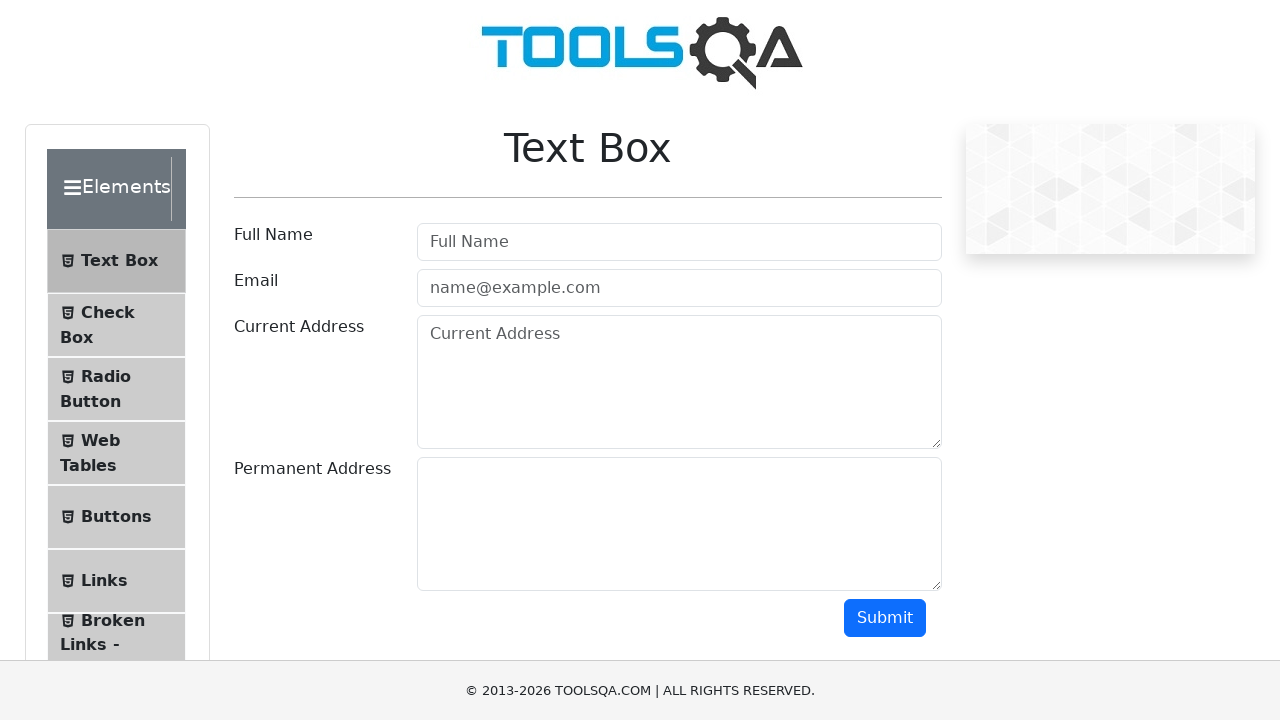

Filled userName field with 'Eliza Popa' on #userName
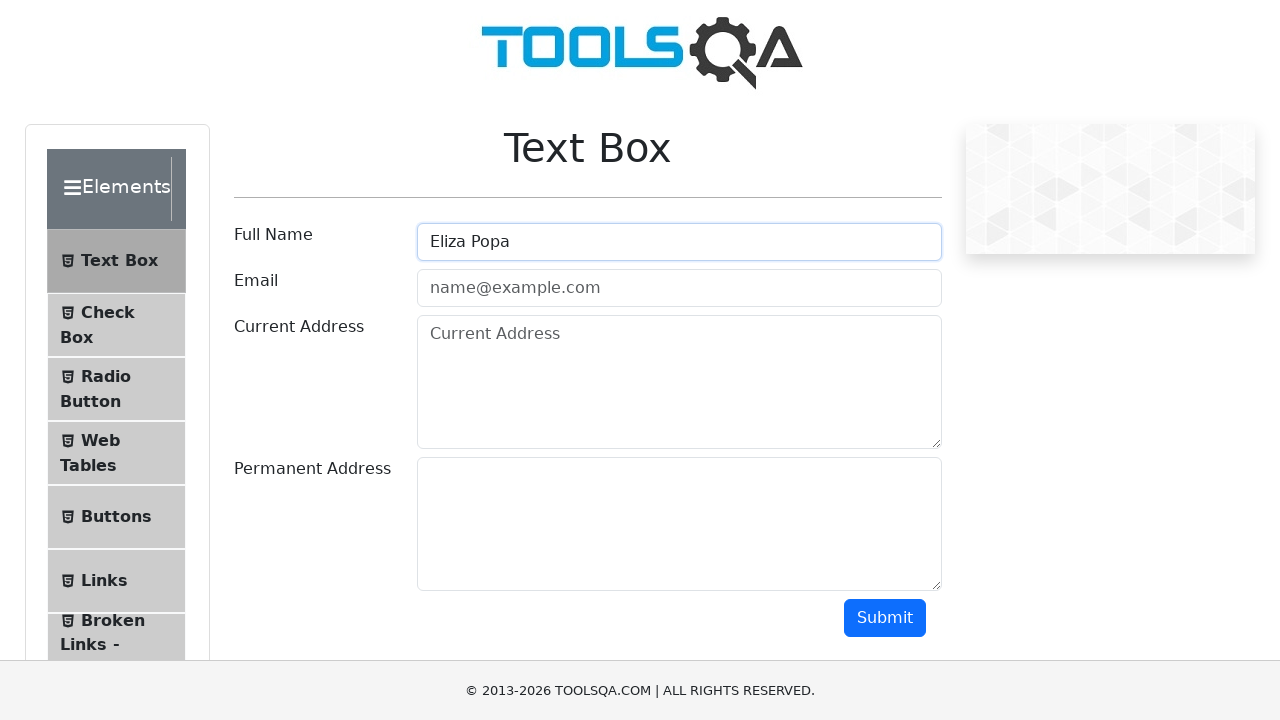

Filled userEmail field with 'adresaElizei@gmail.com' on input#userEmail
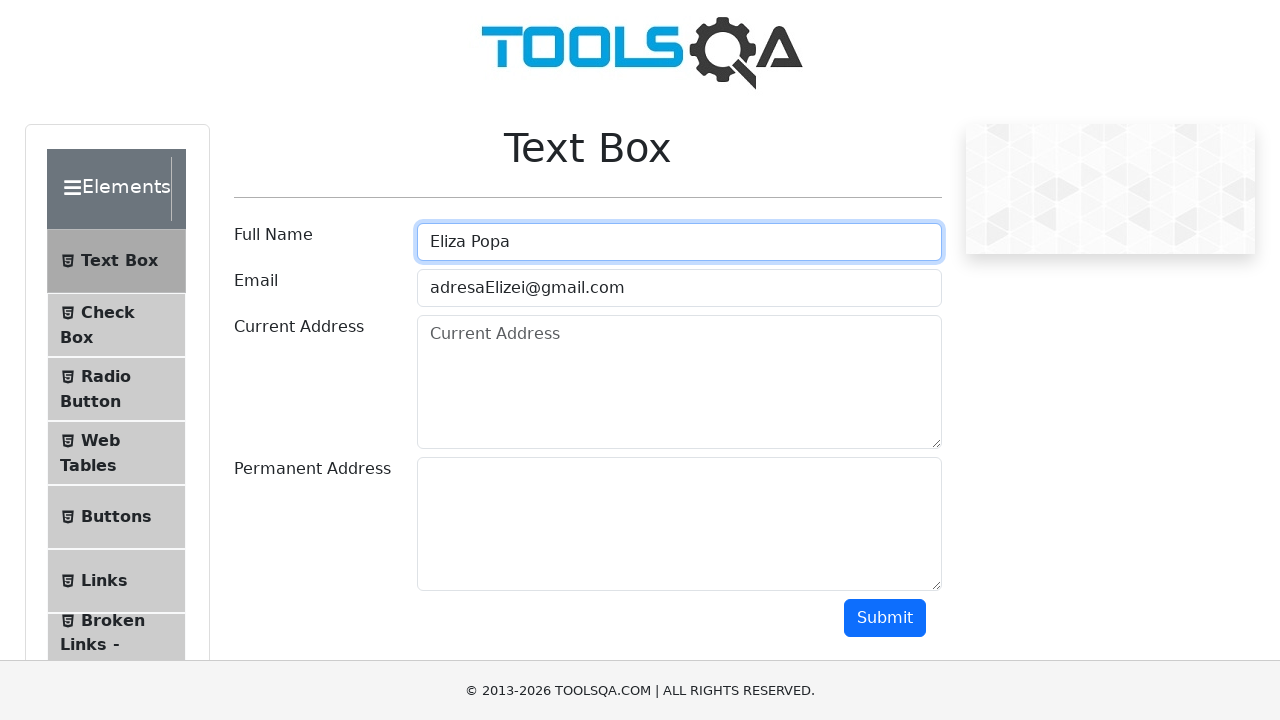

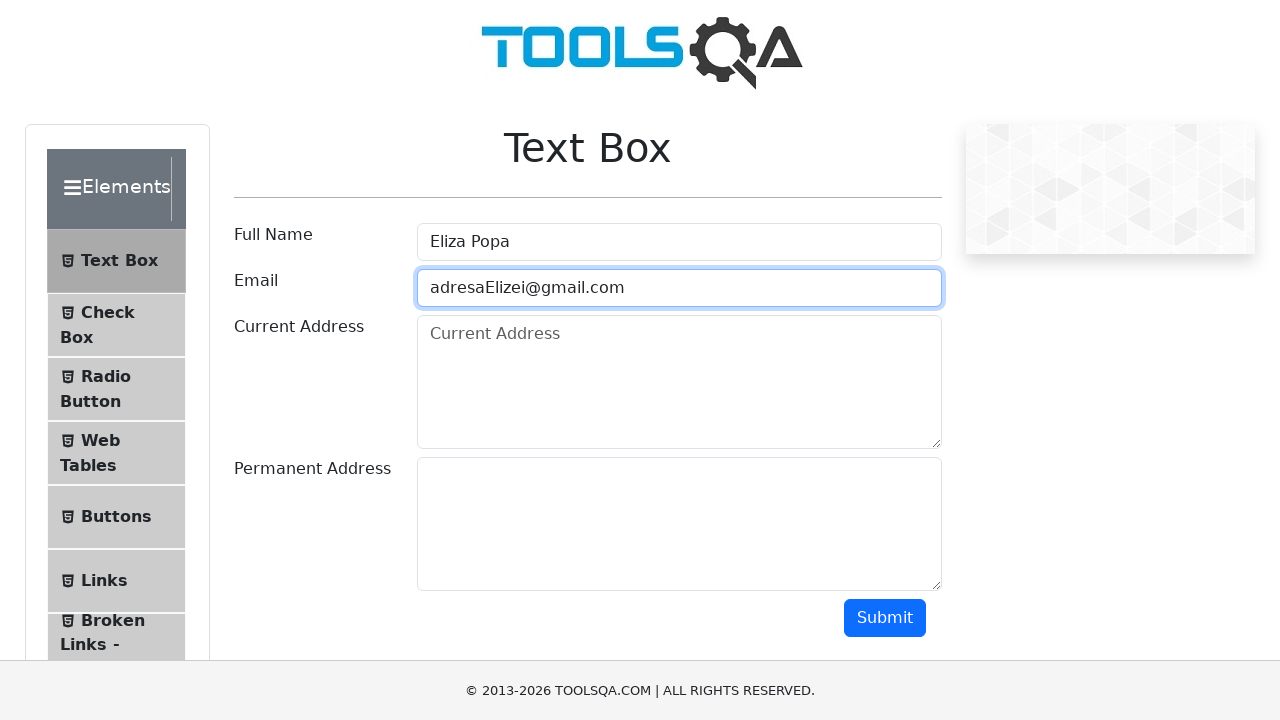